Tests double-click mouse interaction by switching to an iframe and performing double-click actions on a div element

Starting URL: http://api.jquery.com/dblclick/

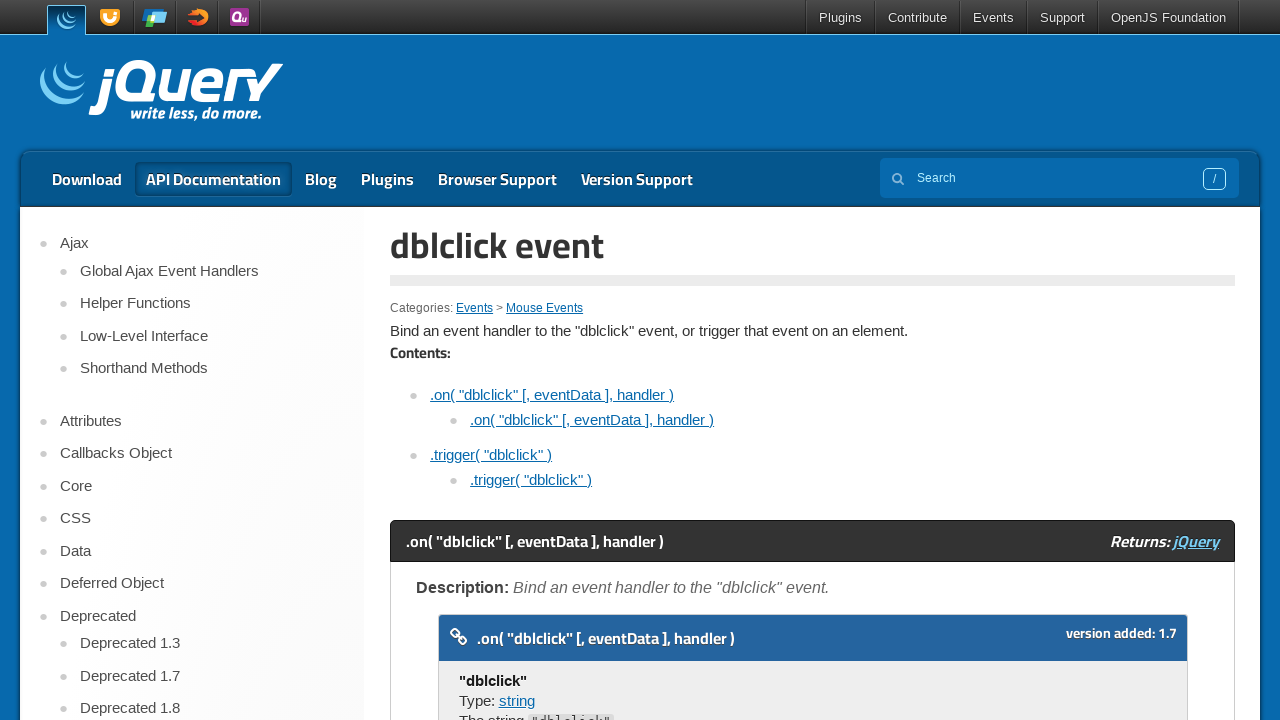

Located the first iframe on the page
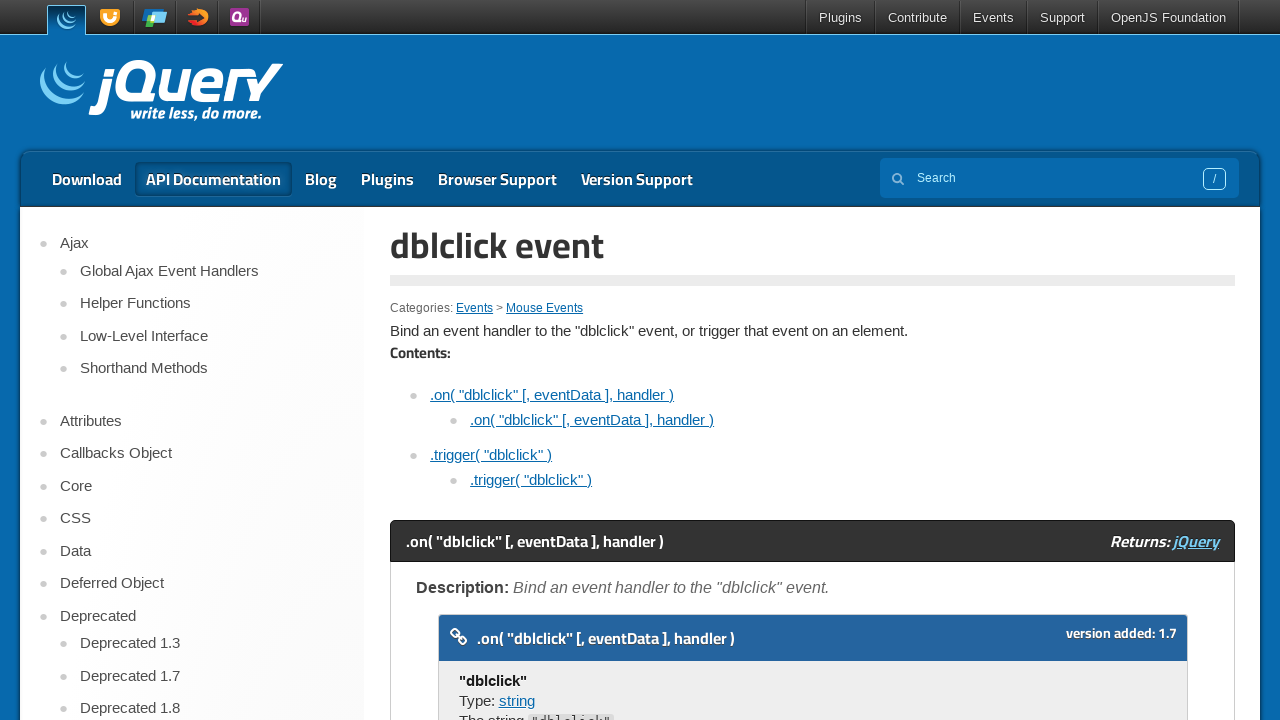

Performed first double-click on div element inside iframe at (478, 360) on iframe >> nth=0 >> internal:control=enter-frame >> body > div
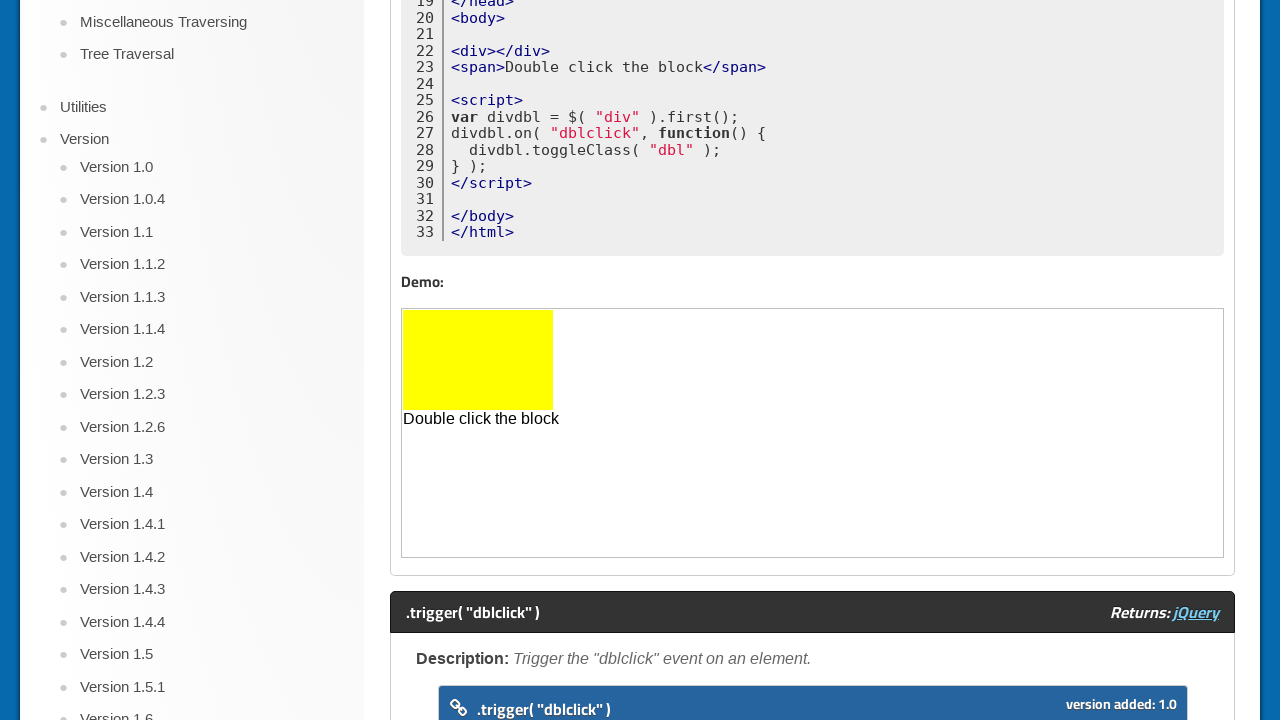

Performed second double-click on div element inside iframe at (478, 360) on iframe >> nth=0 >> internal:control=enter-frame >> body > div
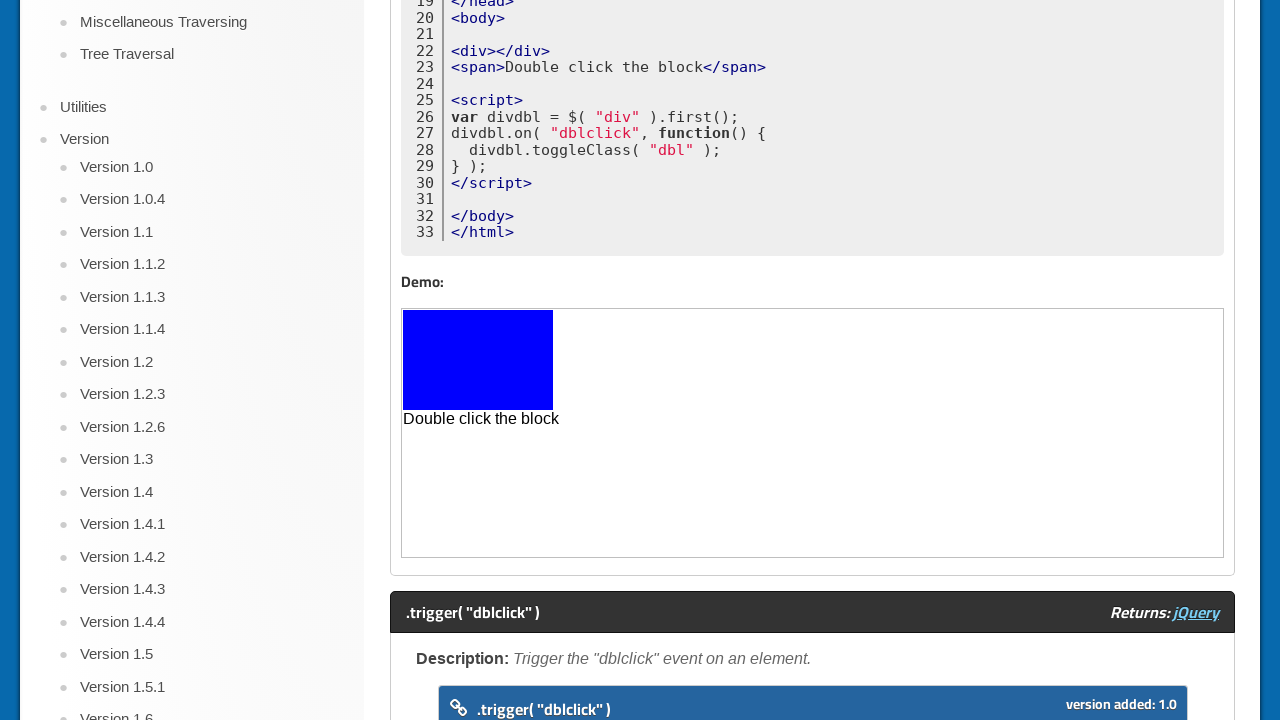

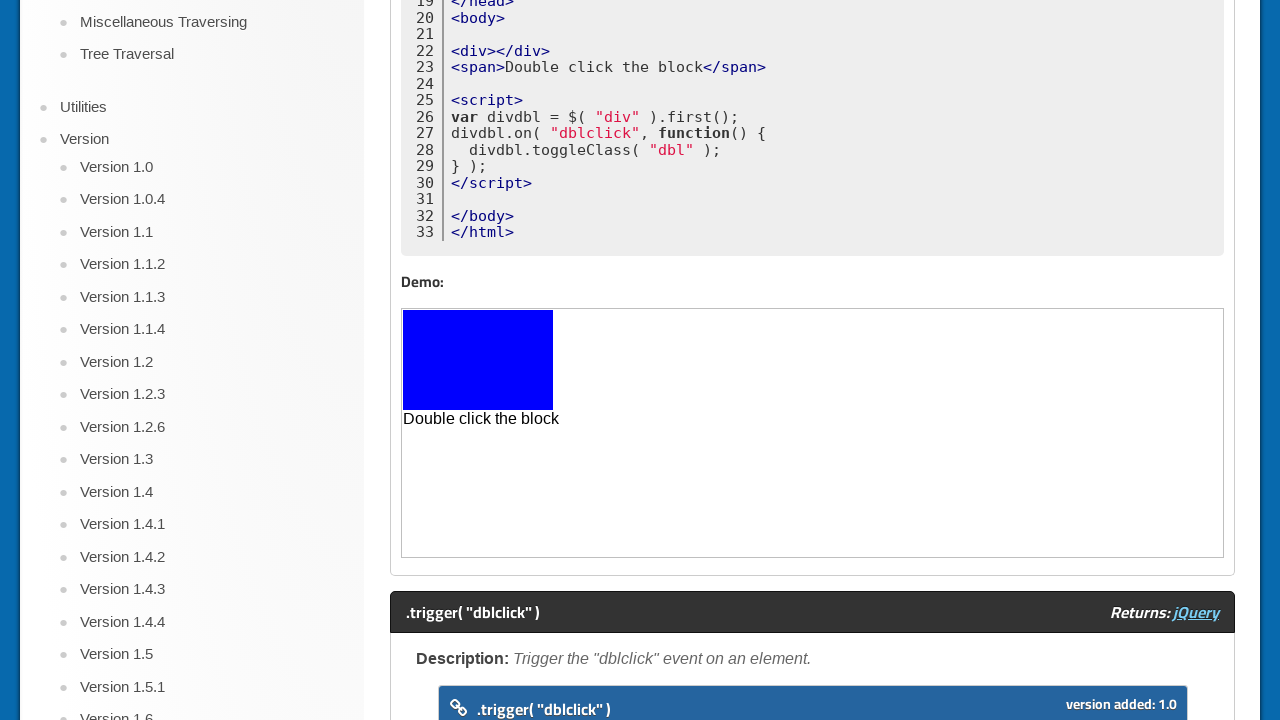